Tests frame handling by switching to a frame and clicking a button inside it

Starting URL: https://www.leafground.com/frame.xhtml

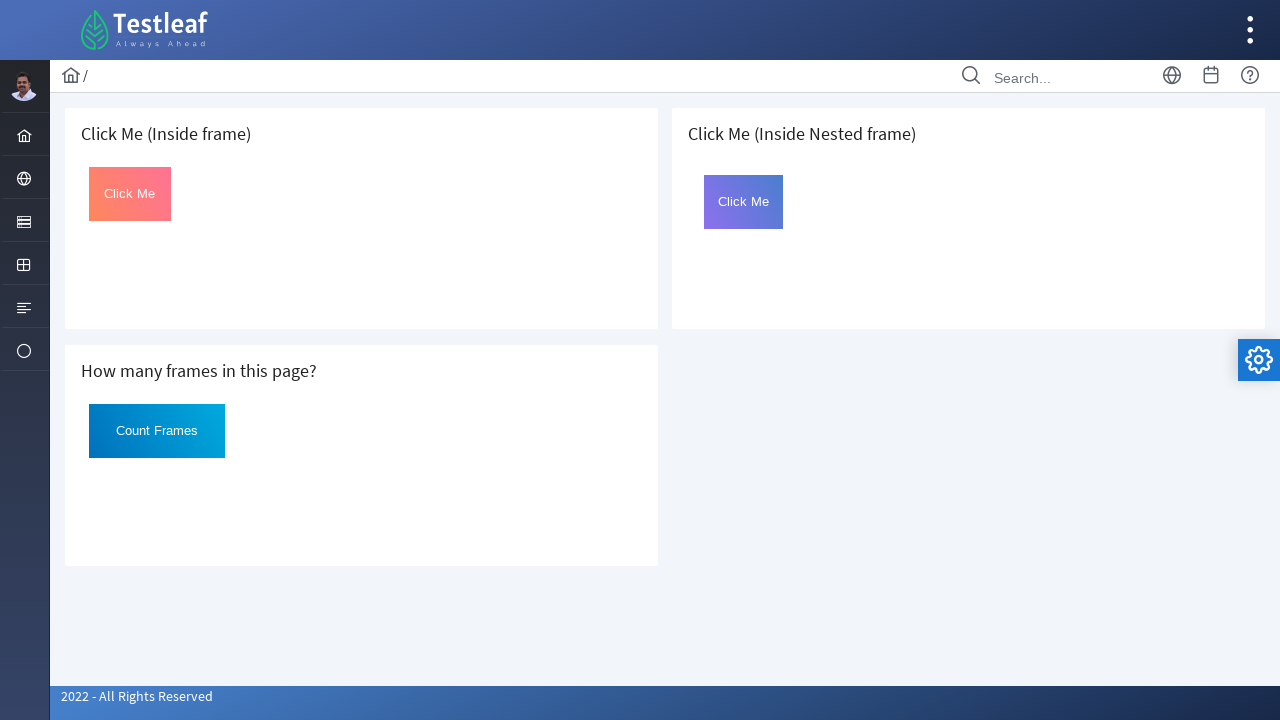

Located the first iframe on the page
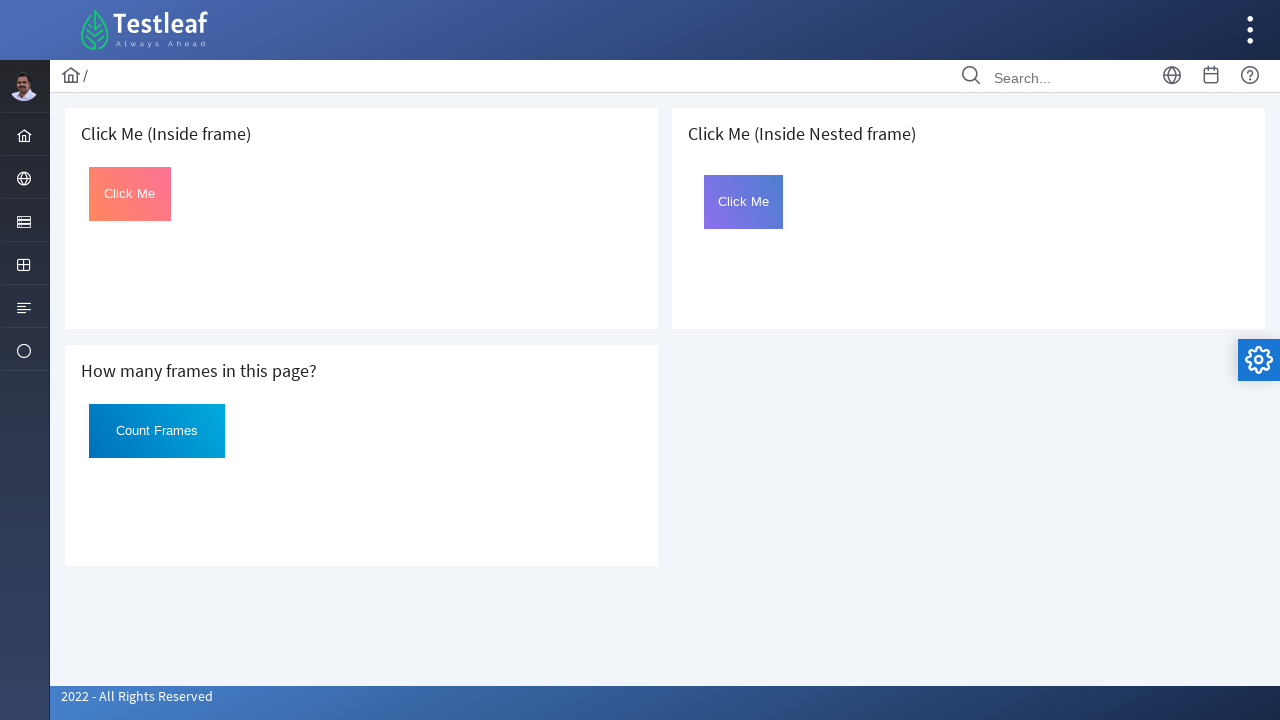

Clicked the button with id 'Click' inside the frame at (130, 194) on iframe >> nth=0 >> internal:control=enter-frame >> #Click
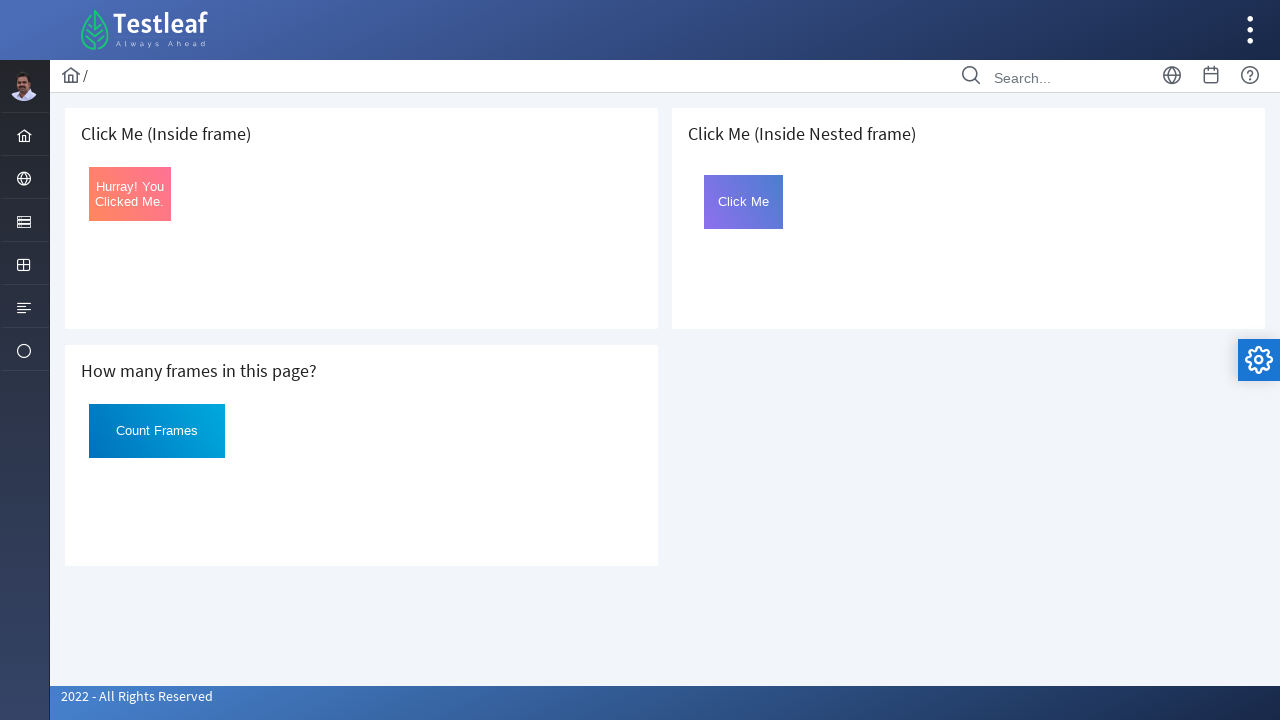

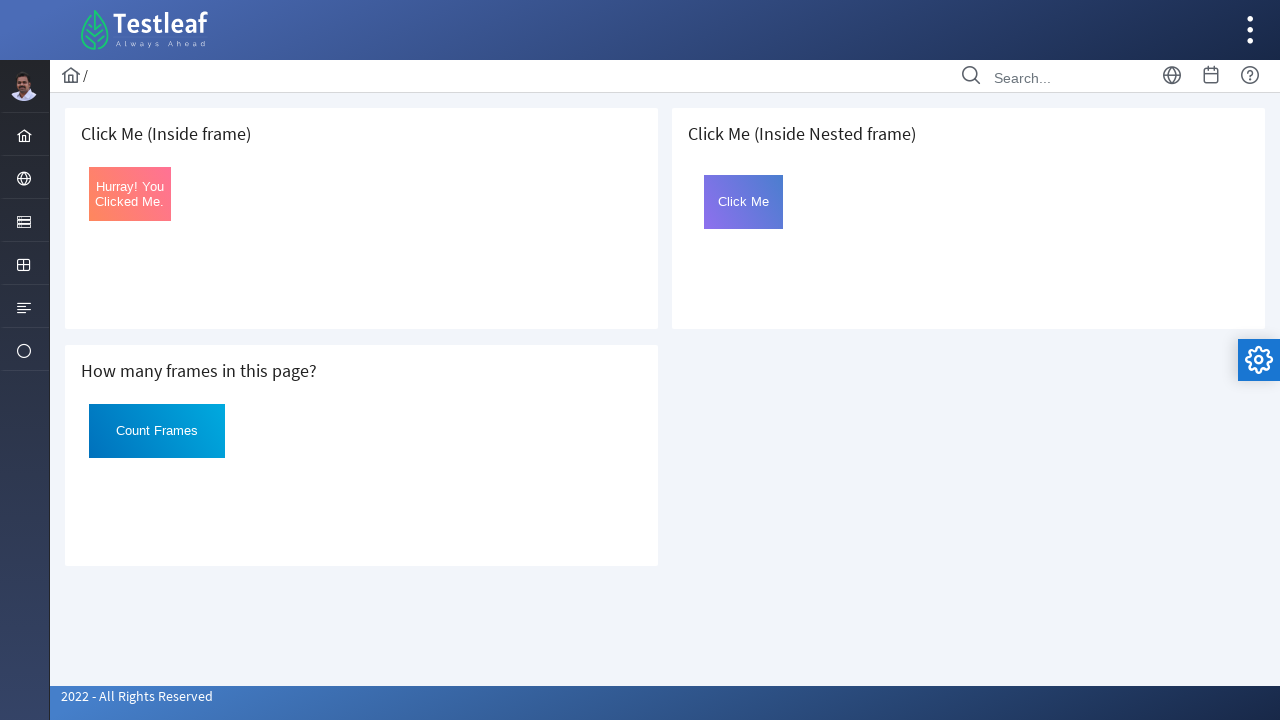